Tests the calculator app by performing the calculation 6 × 7 + 12 and verifying the result equals 54

Starting URL: https://seleniumbase.io/apps/calculator

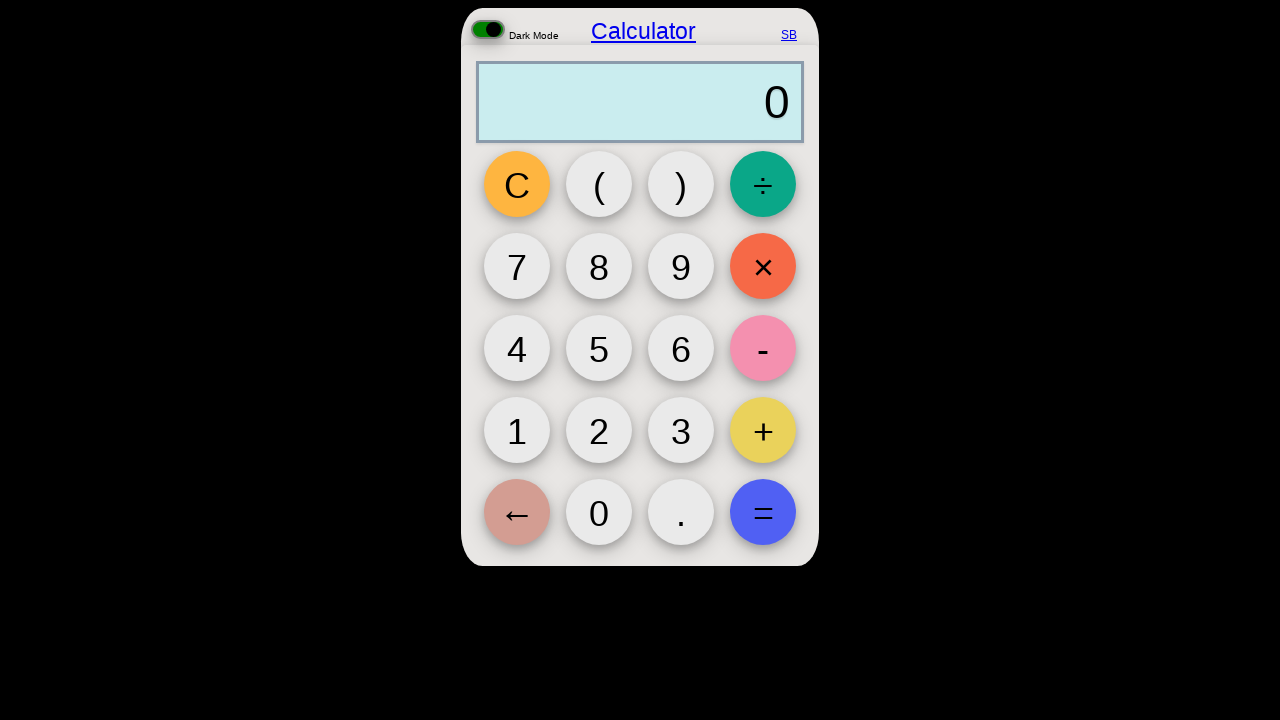

Clicked button 6 at (681, 348) on button[id="6"]
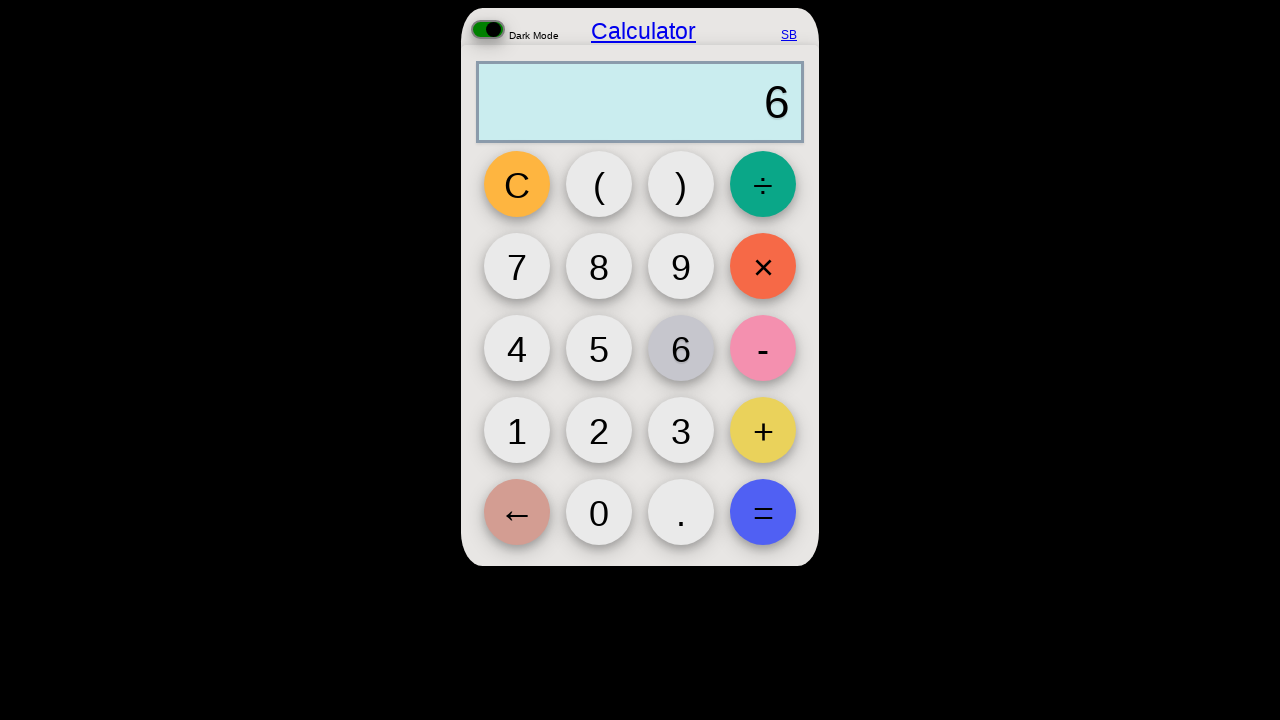

Clicked multiply button at (763, 266) on button#multiply
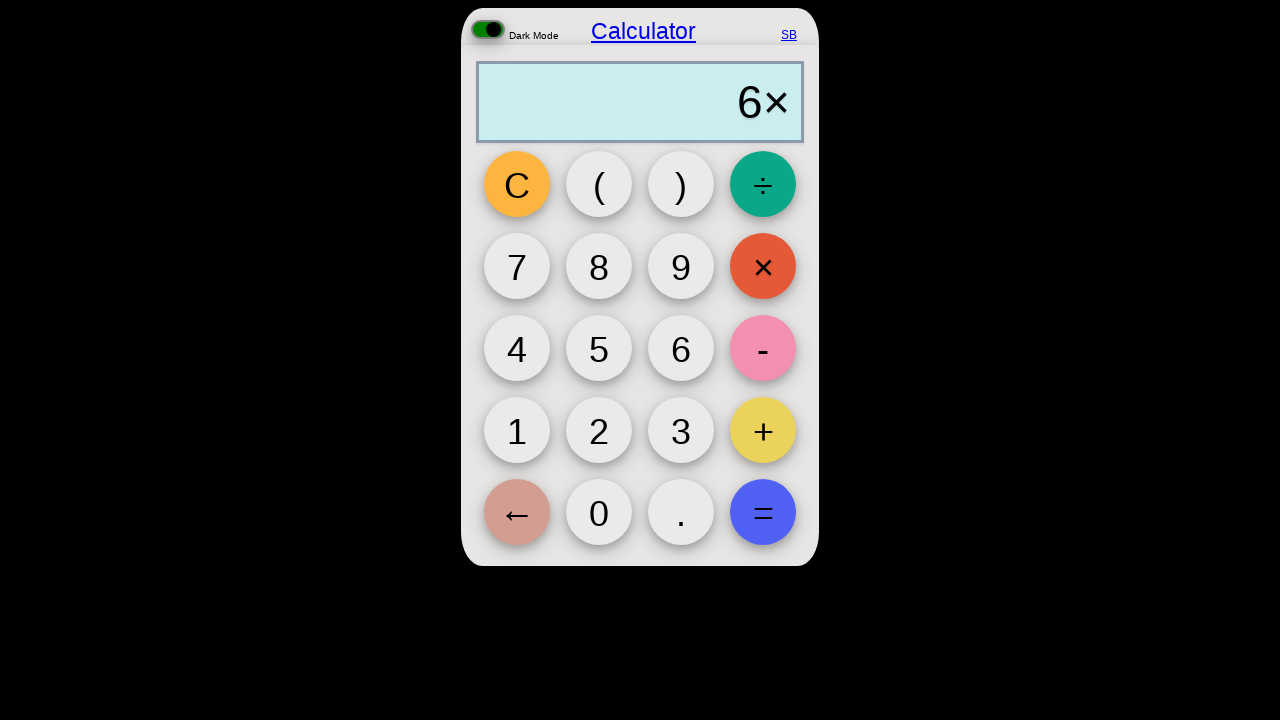

Clicked button 7 at (517, 266) on button[id="7"]
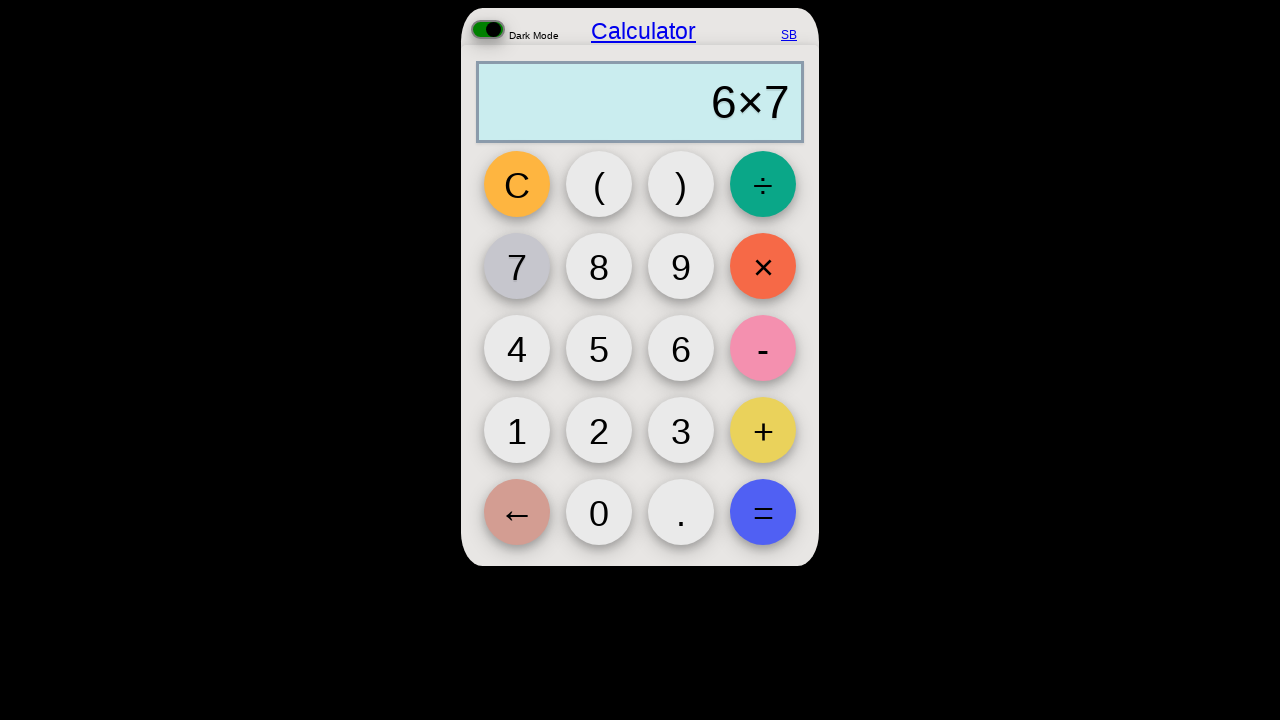

Clicked add button at (763, 430) on button#add
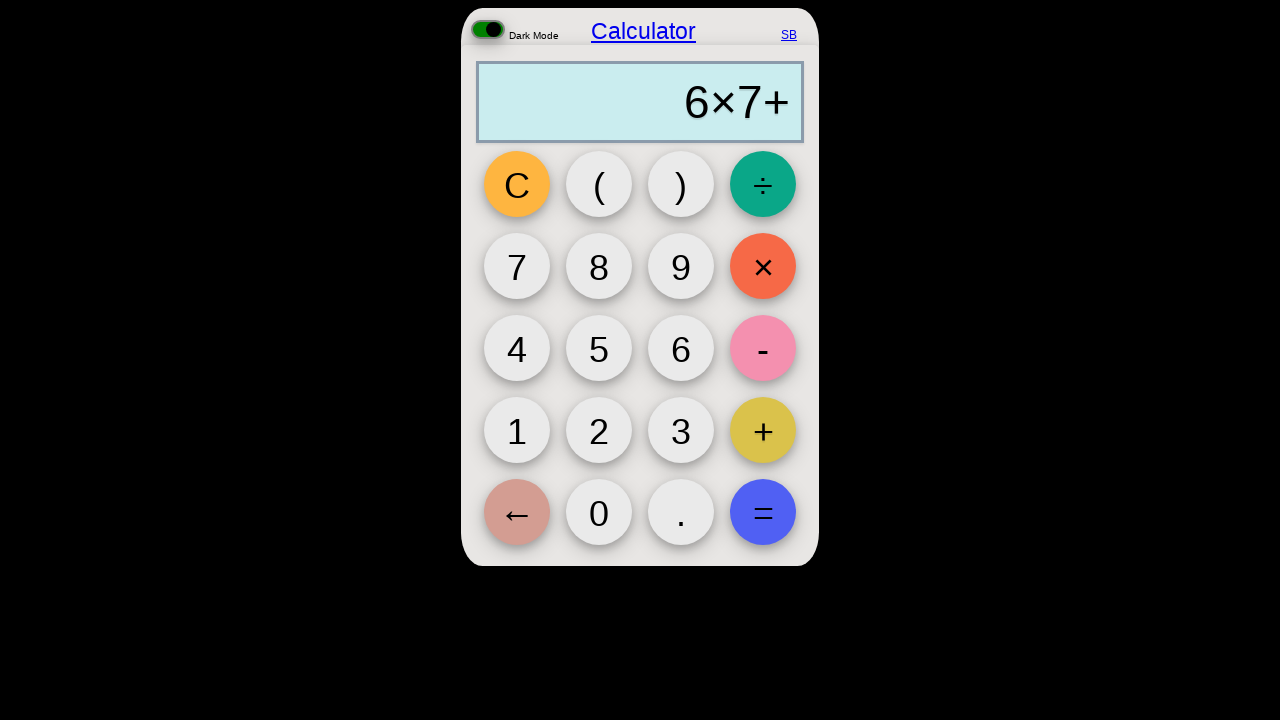

Clicked button 1 at (517, 430) on button[id="1"]
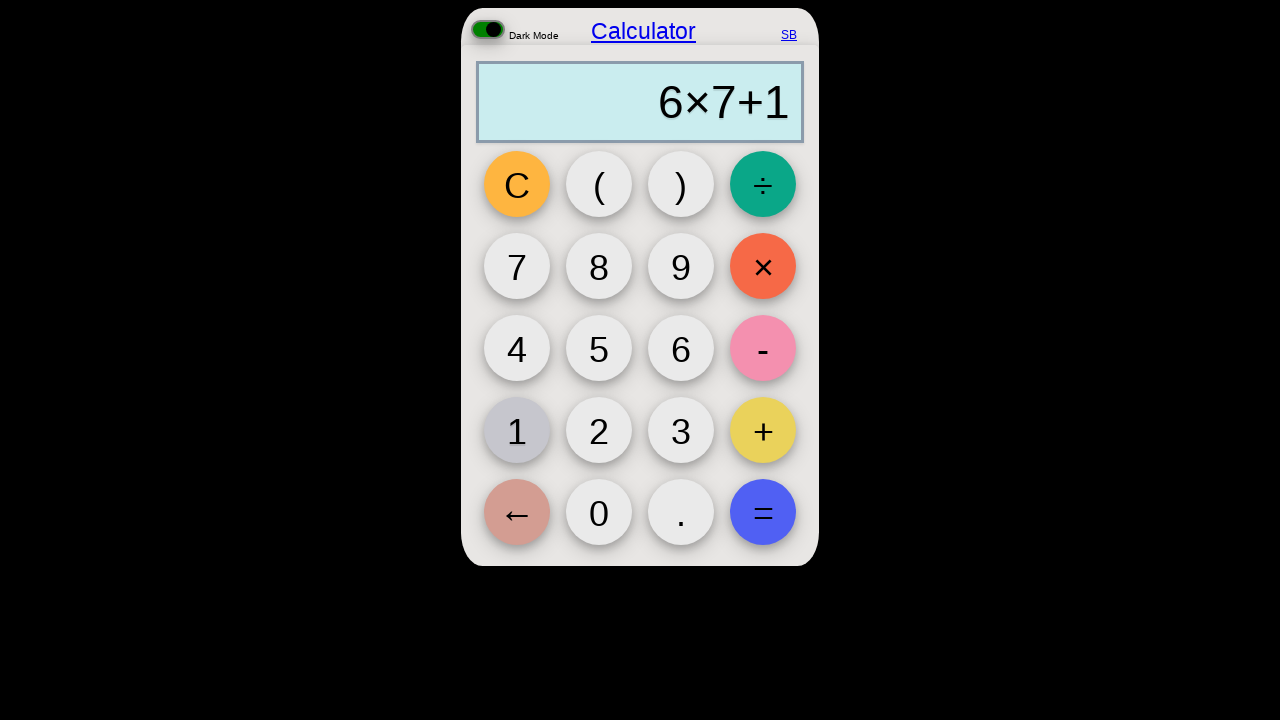

Clicked button 2 at (599, 430) on button[id="2"]
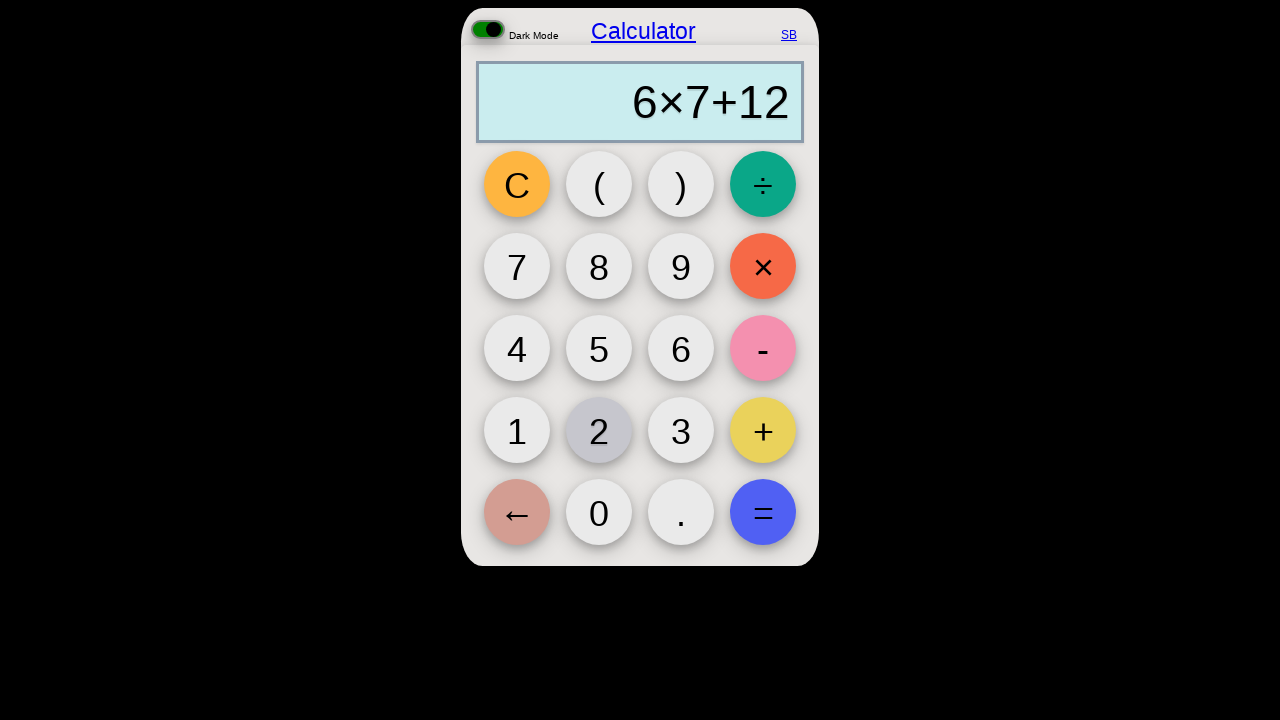

Clicked equals button to calculate 6 × 7 + 12 at (763, 512) on button#equal
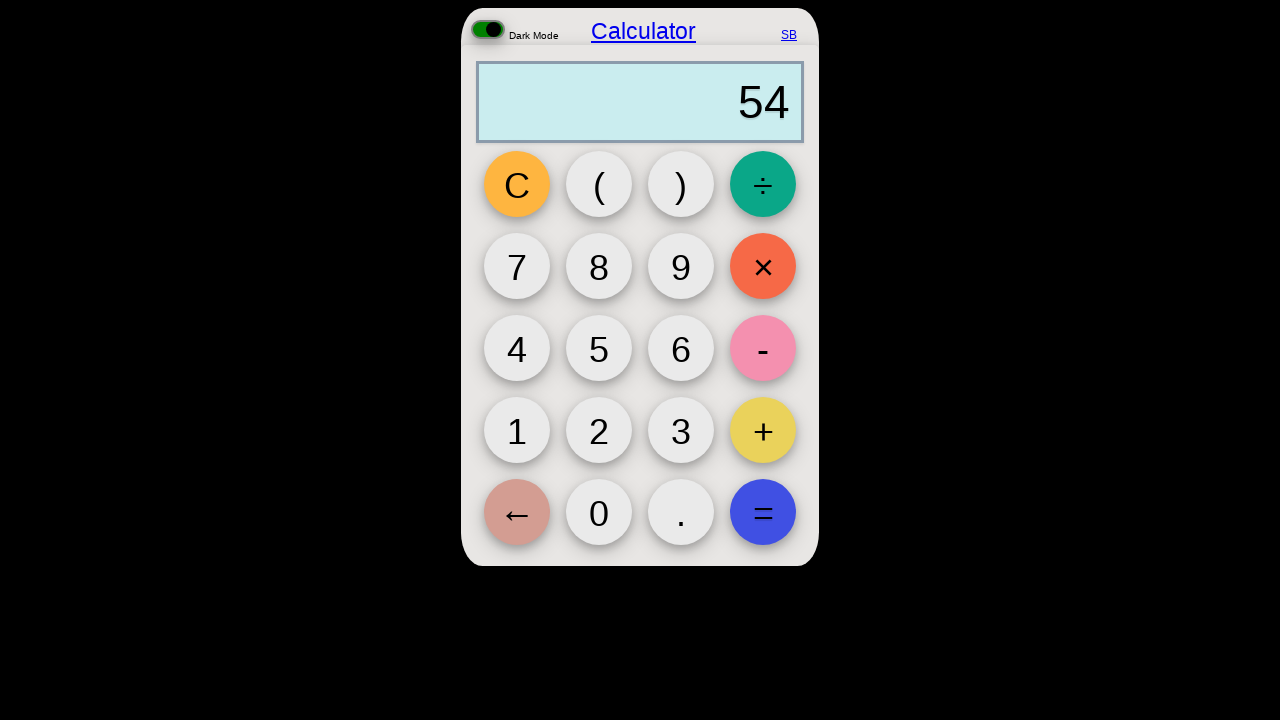

Output field loaded
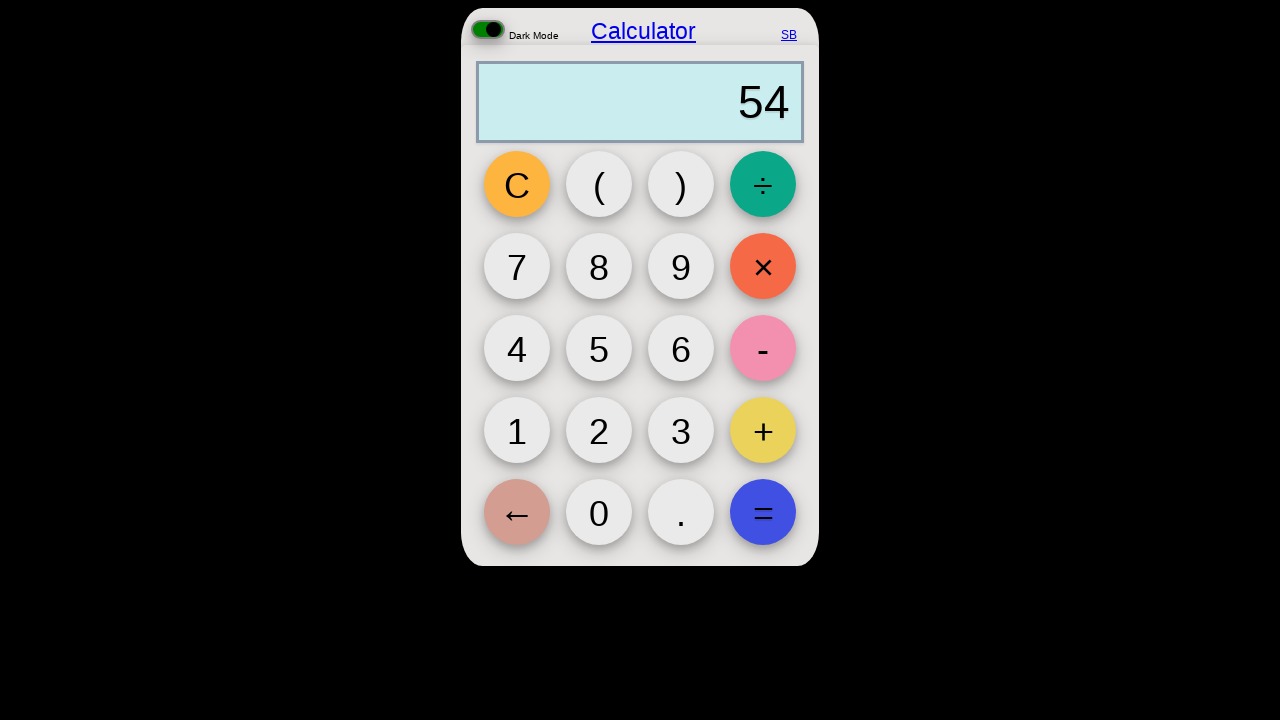

Verified output equals 54
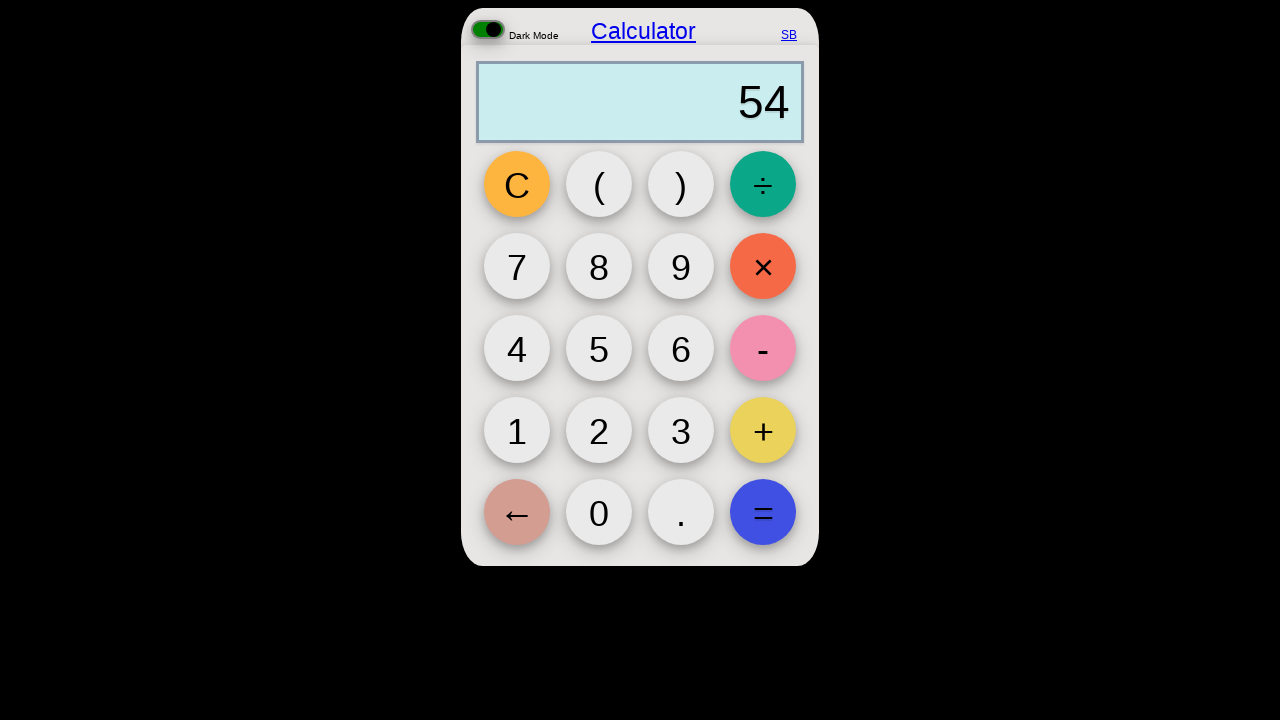

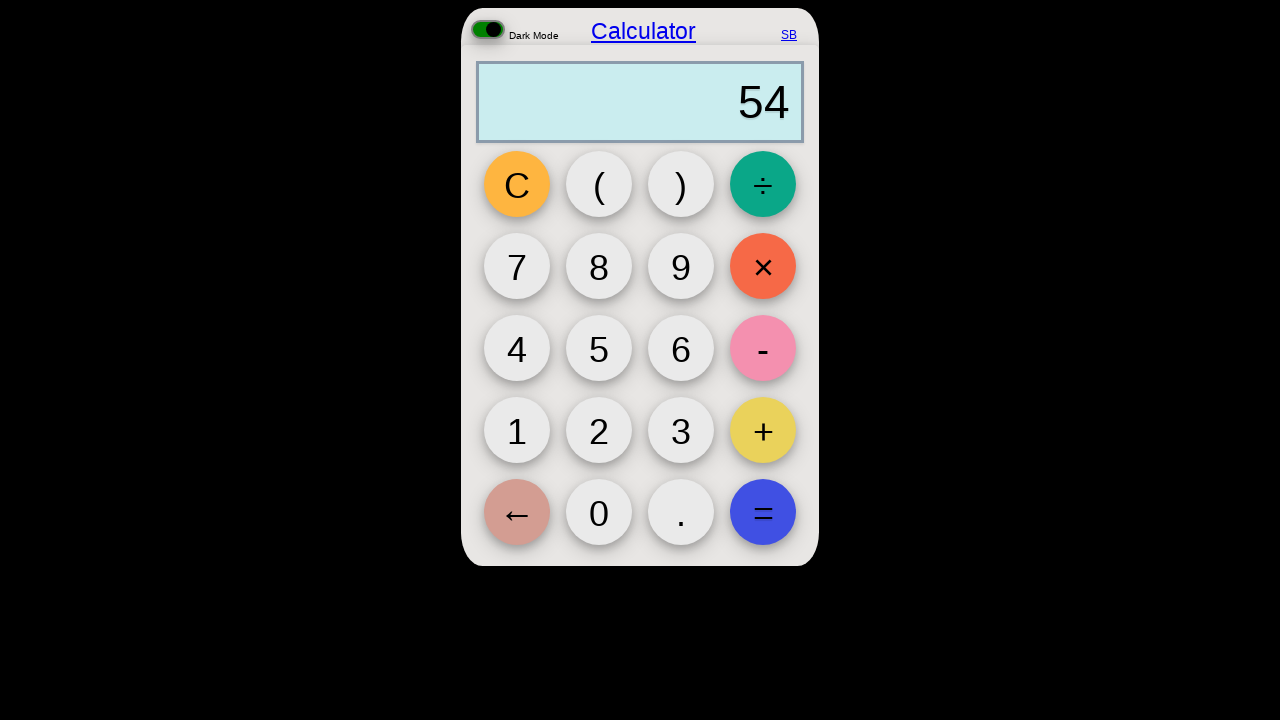